Tests dismissing a JavaScript confirm dialog and verifying the result

Starting URL: https://the-internet.herokuapp.com/javascript_alerts

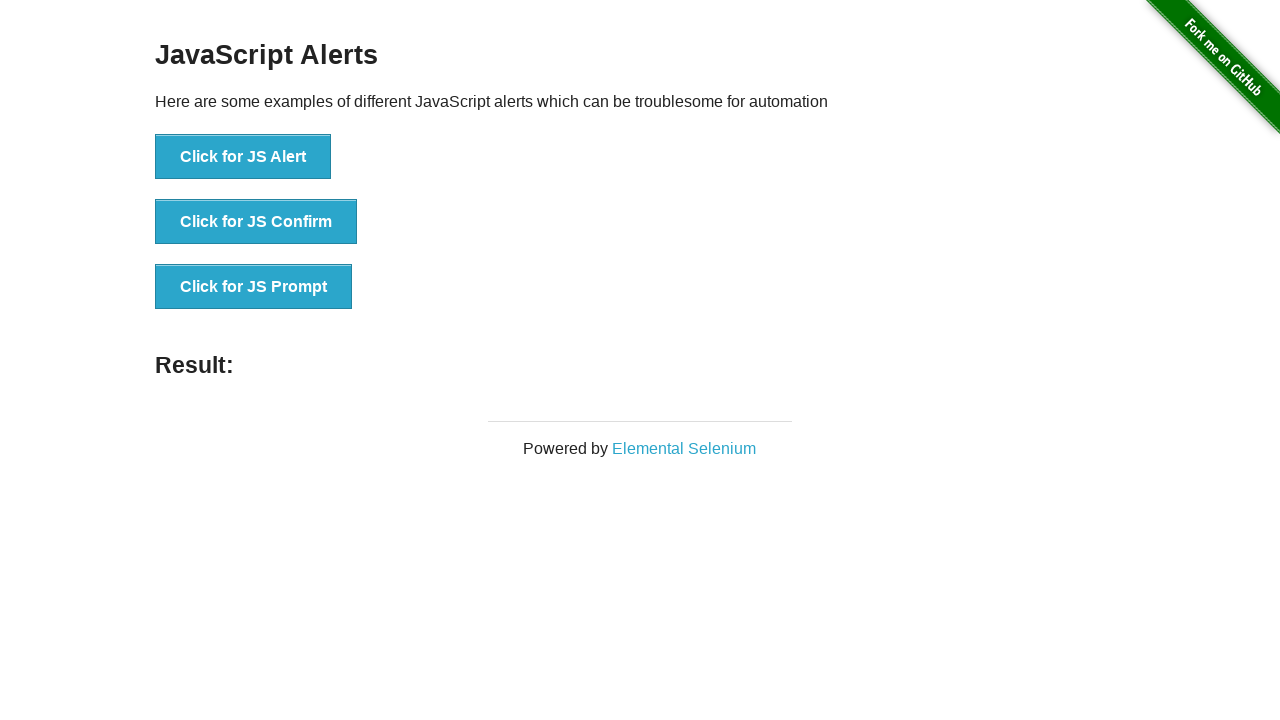

Set up dialog handler to dismiss confirm dialogs
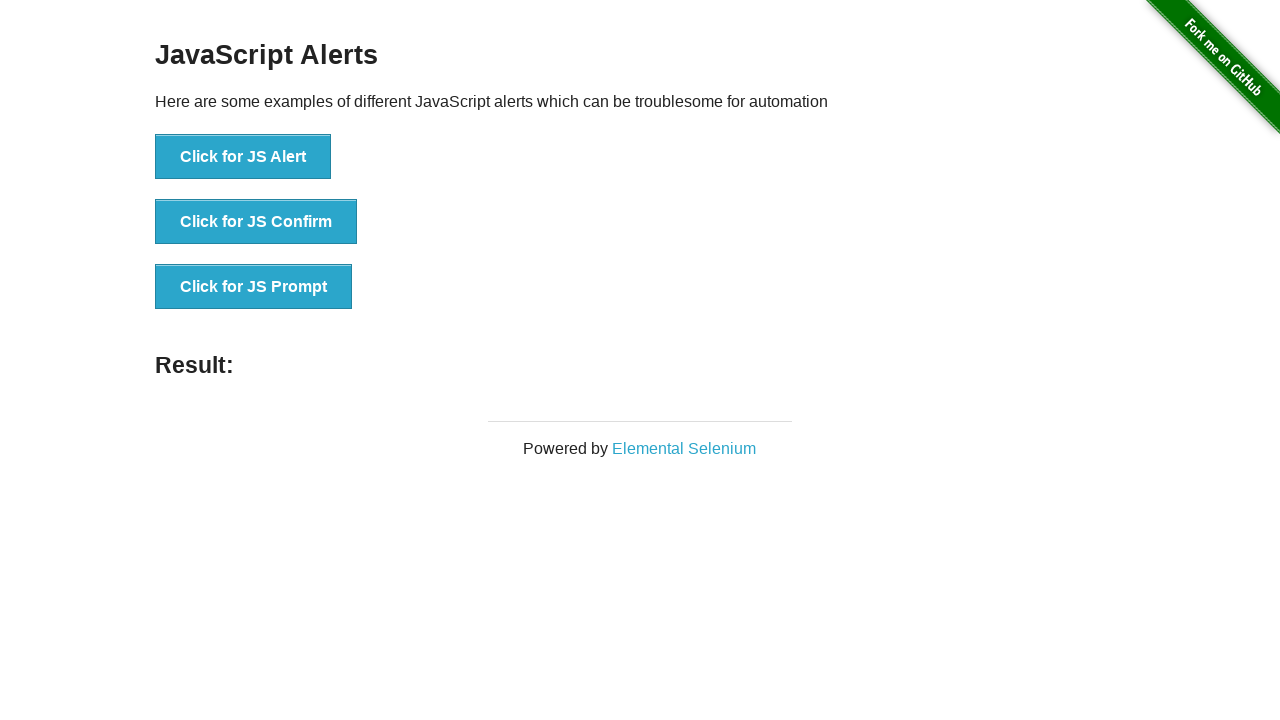

Clicked the confirm dialog button at (256, 222) on ul li:nth-child(2) button
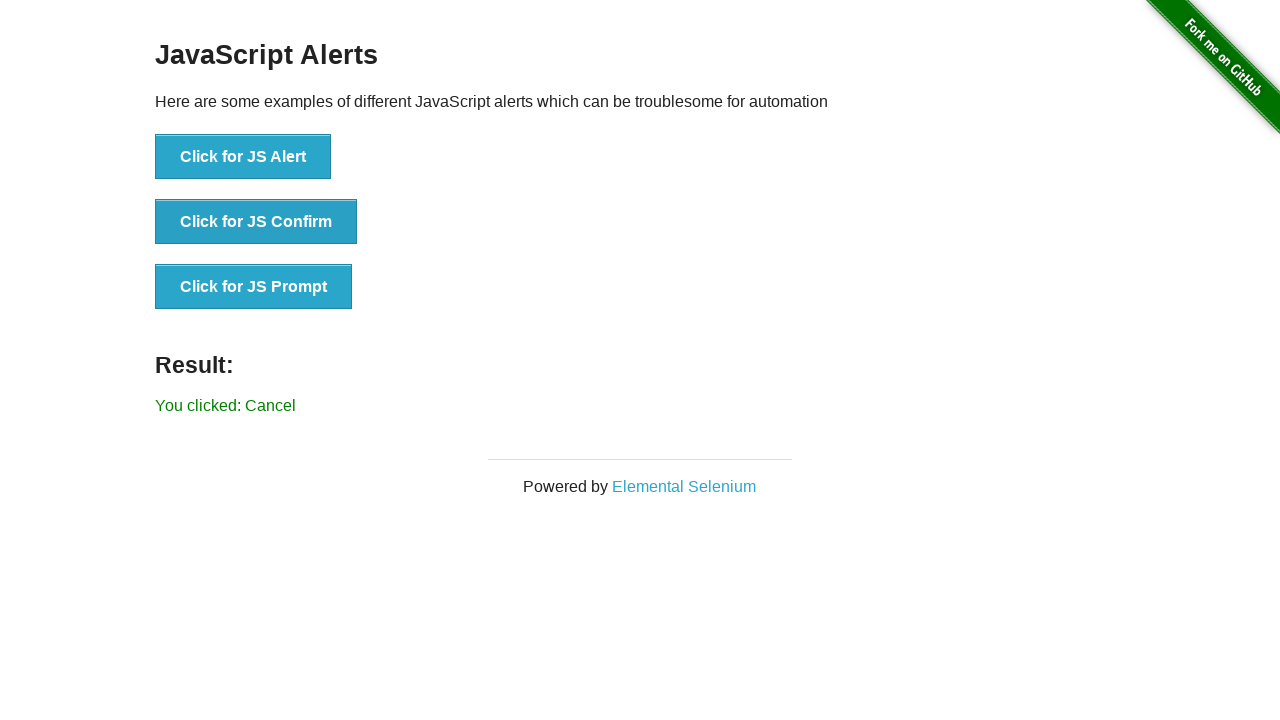

Waited for result text to include 'Cancel'
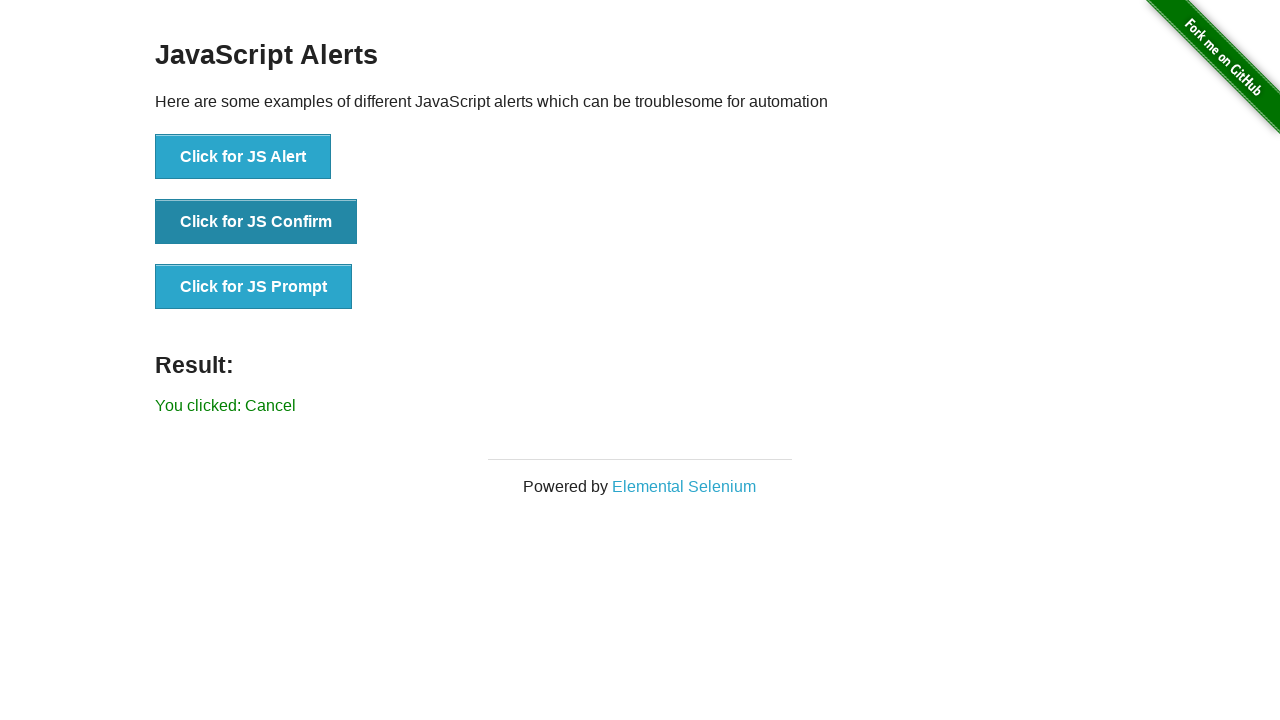

Verified result text is 'You clicked: Cancel'
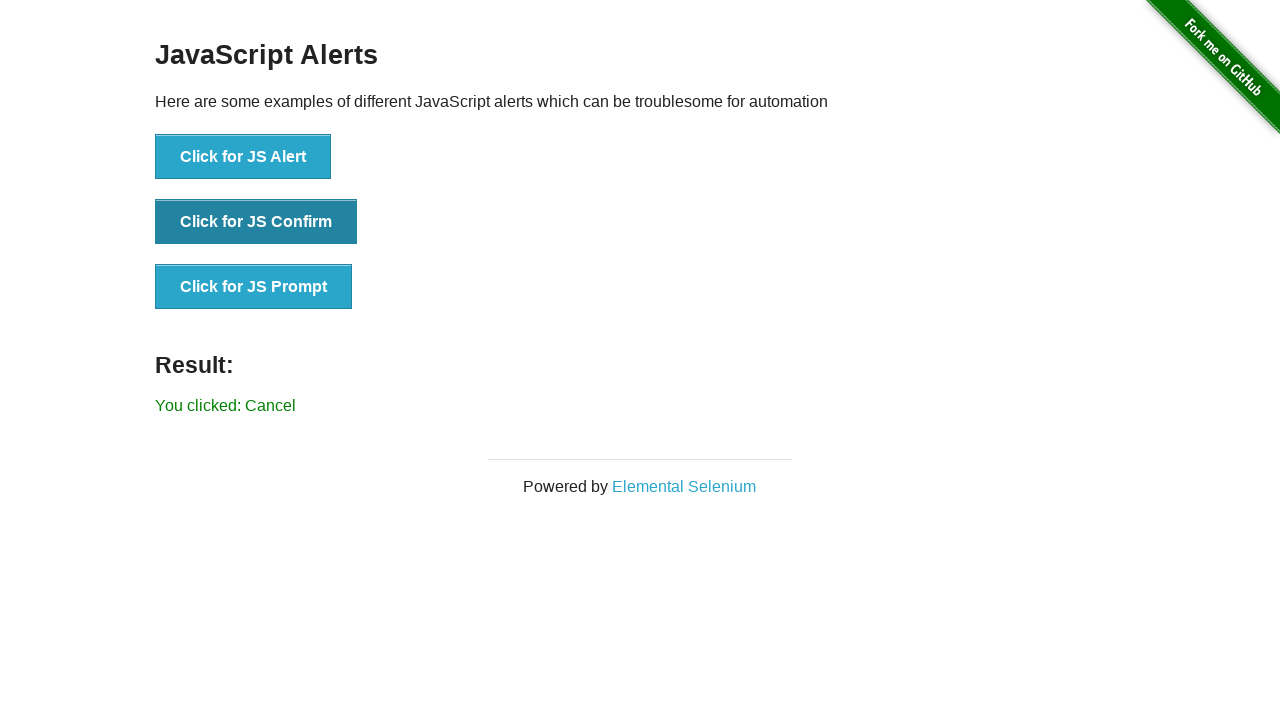

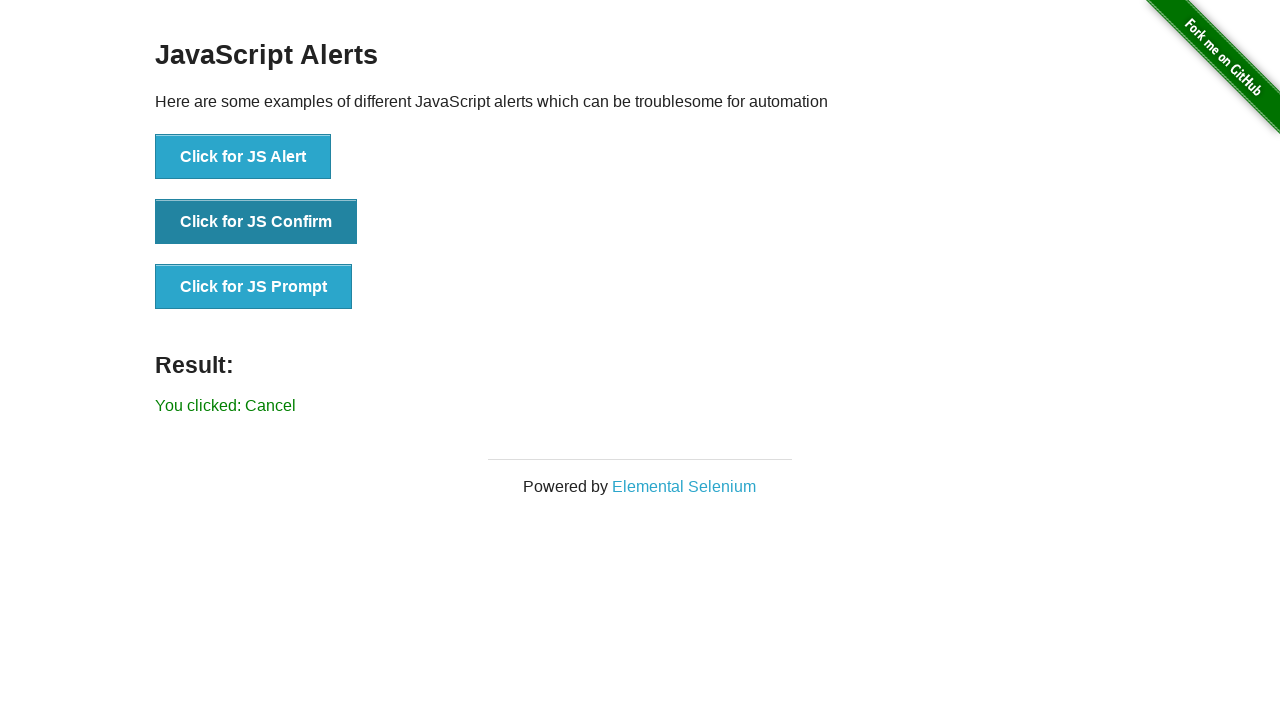